Tests clicking the "Lediga jobb" (Available Jobs) button on the careers page and verifies that the job listings section becomes visible

Starting URL: https://careers.contactor.cag.se/

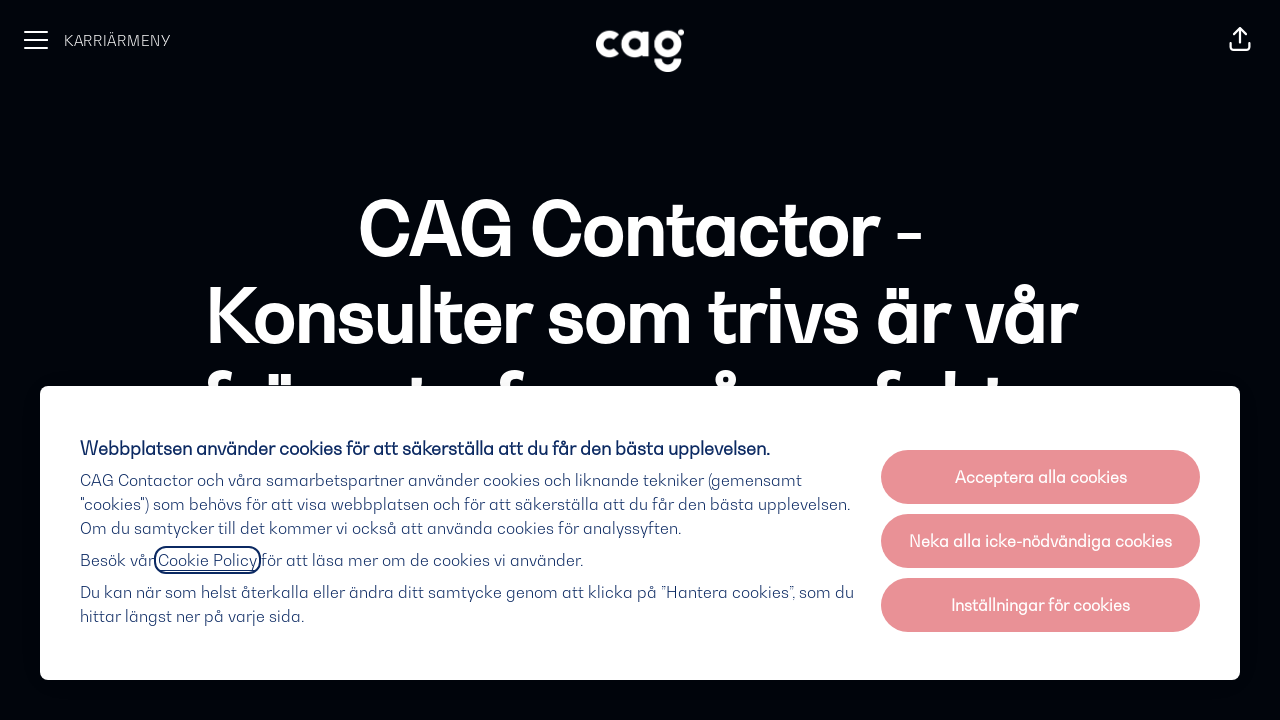

Located 'Lediga jobb' (Available Jobs) button
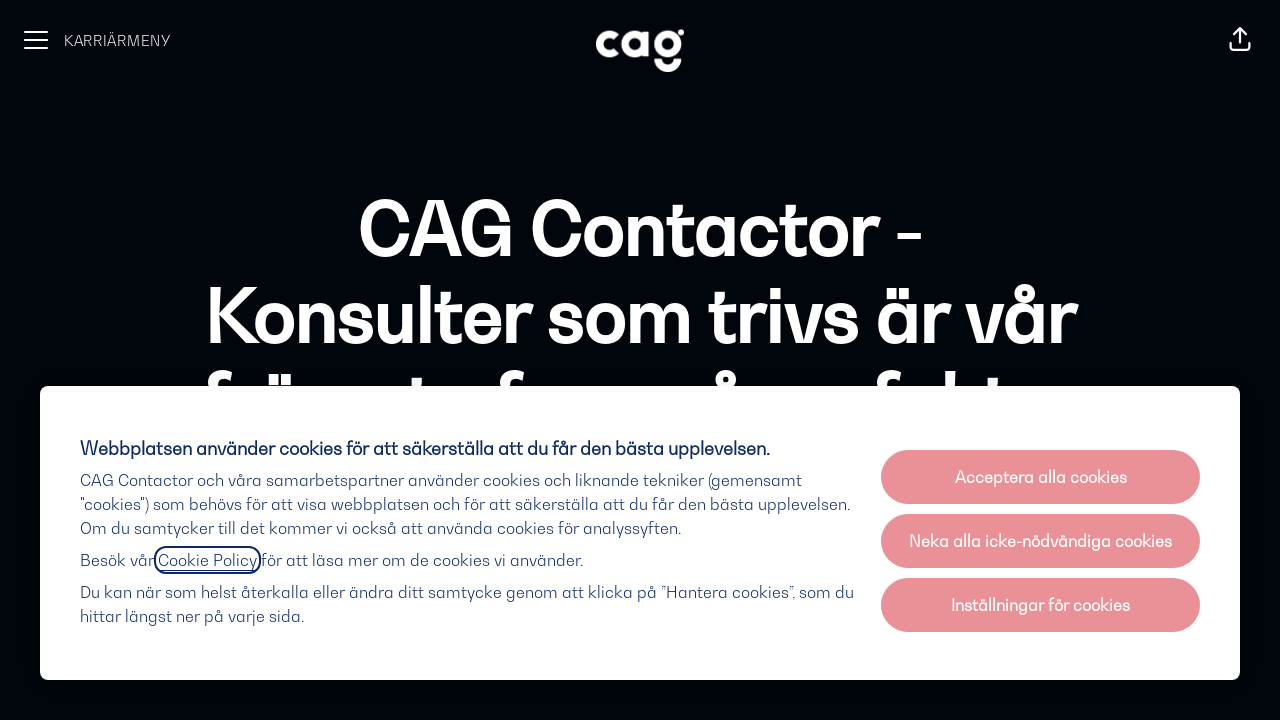

Focused on 'Lediga jobb' button on internal:text="Lediga jobb"i
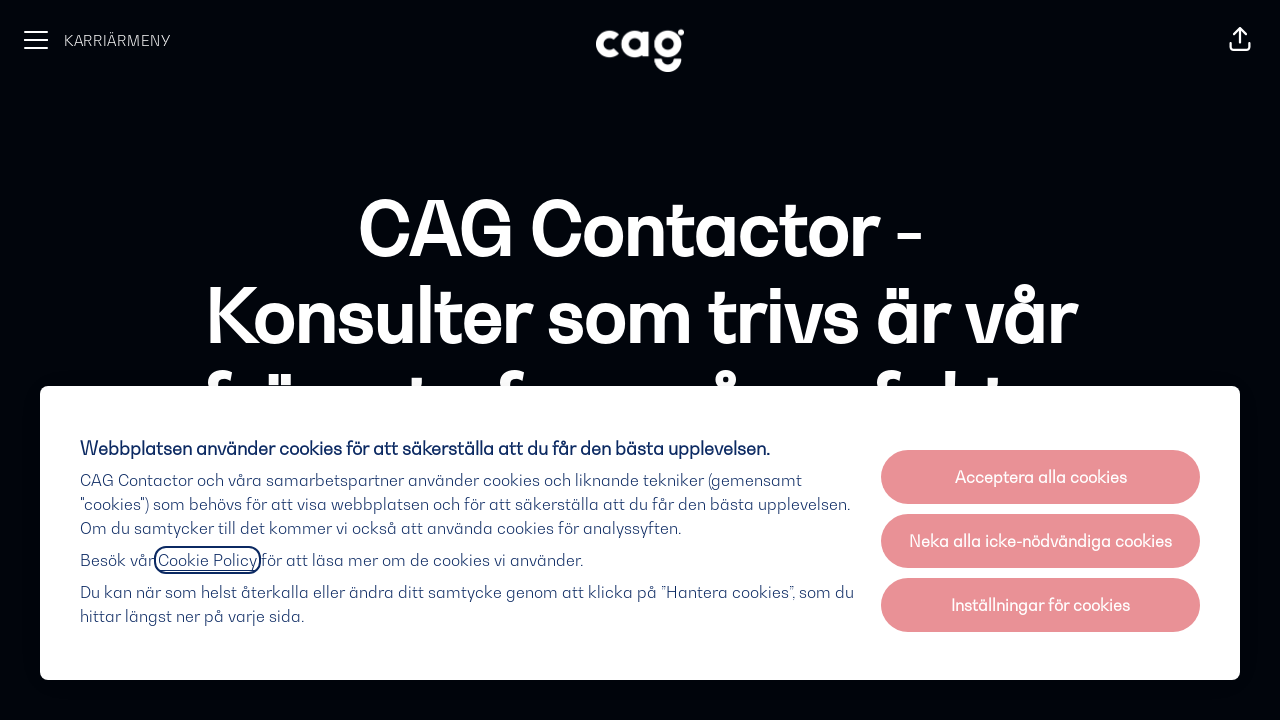

Clicked 'Lediga jobb' (Available Jobs) button at (790, 361) on internal:text="Lediga jobb"i
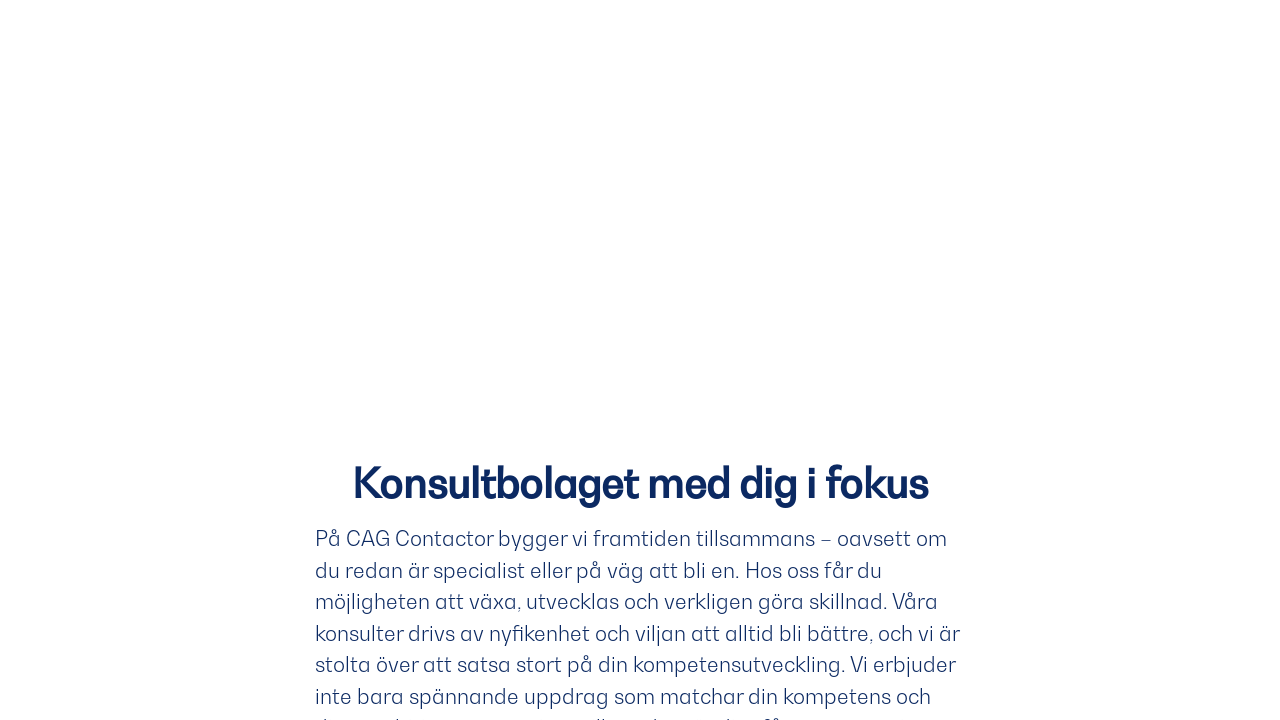

Located job listings section with text 'Just nu söker vi'
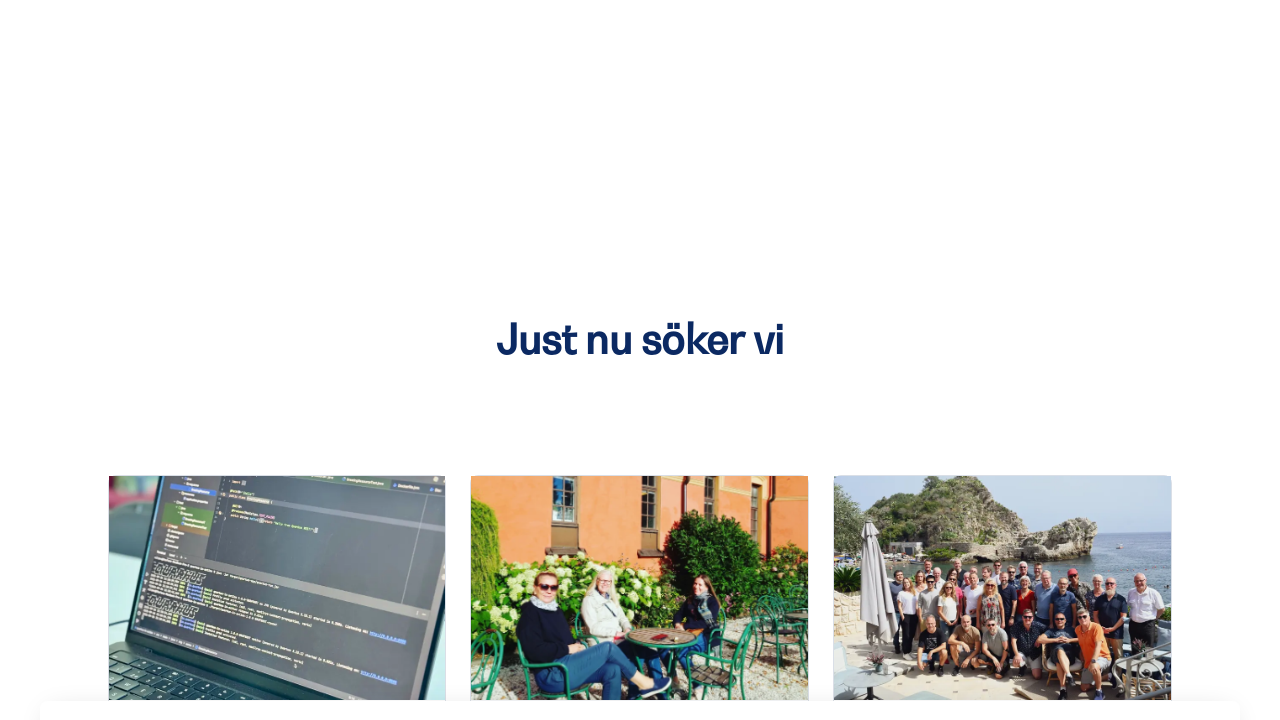

Verified that job listings section became visible
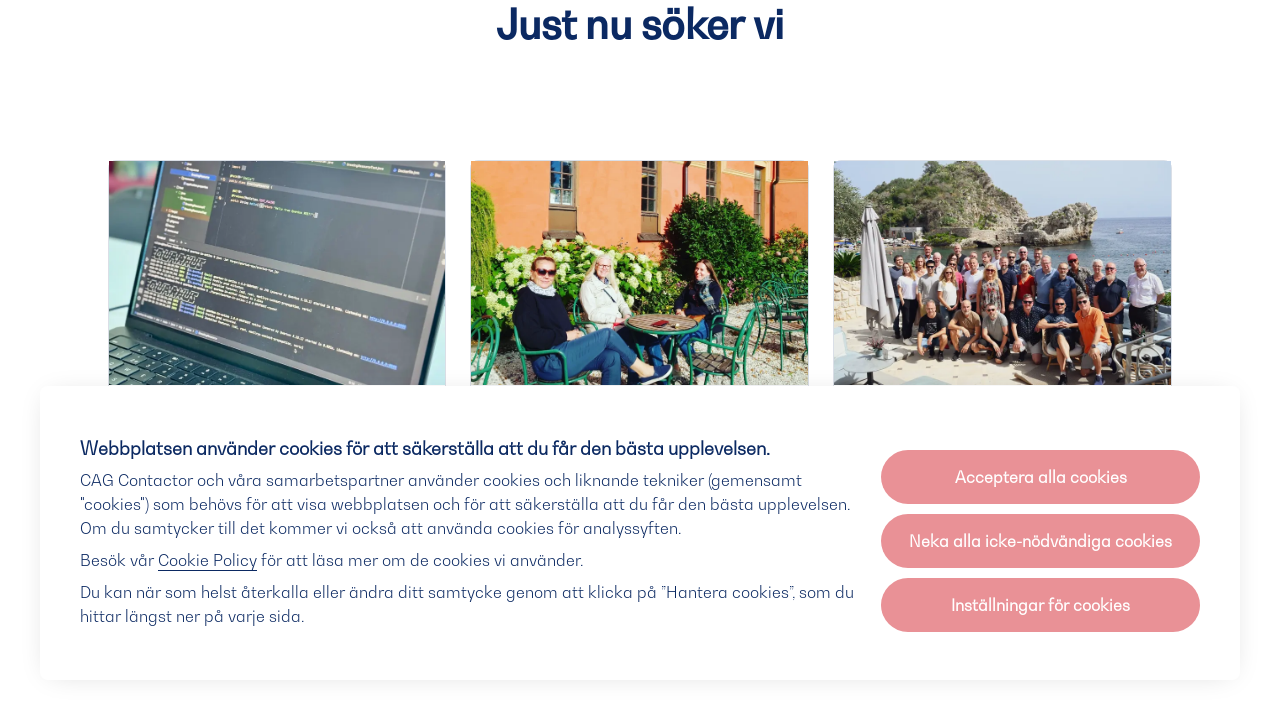

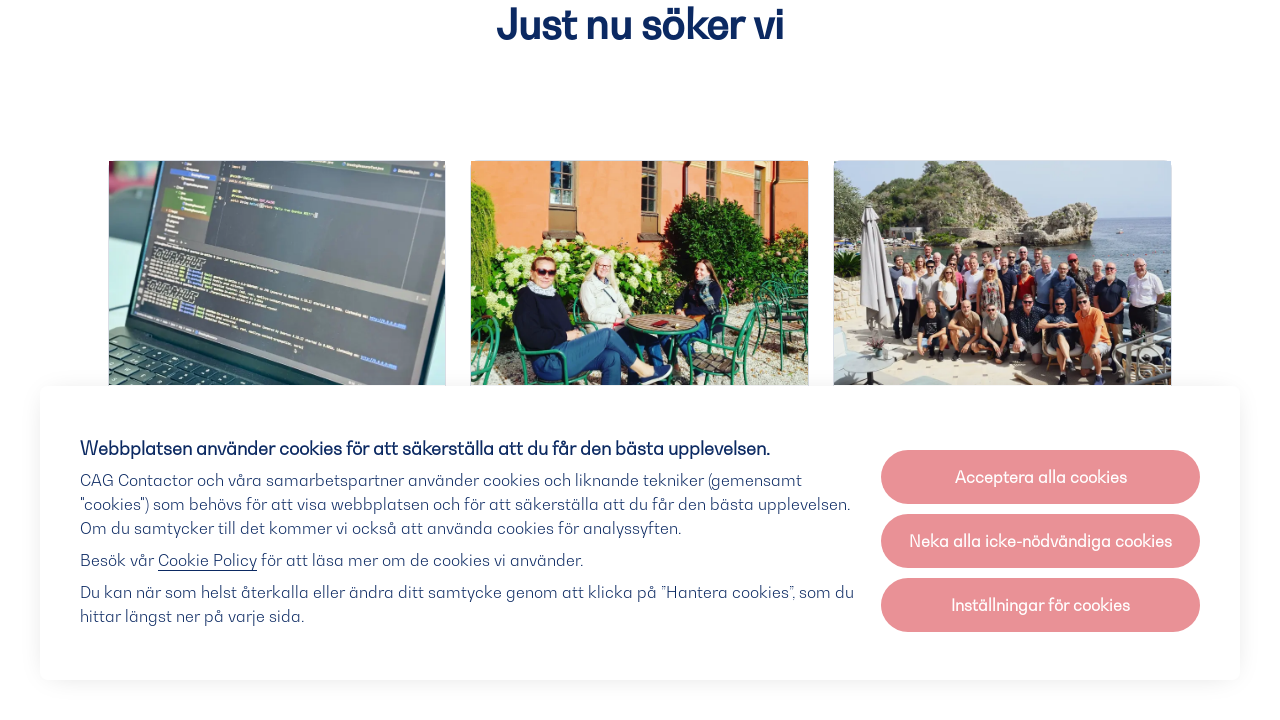